Retrieves a value from an element attribute, performs a mathematical calculation, and fills a form with the result along with clicking checkboxes and a submit button

Starting URL: http://suninjuly.github.io/get_attribute.html

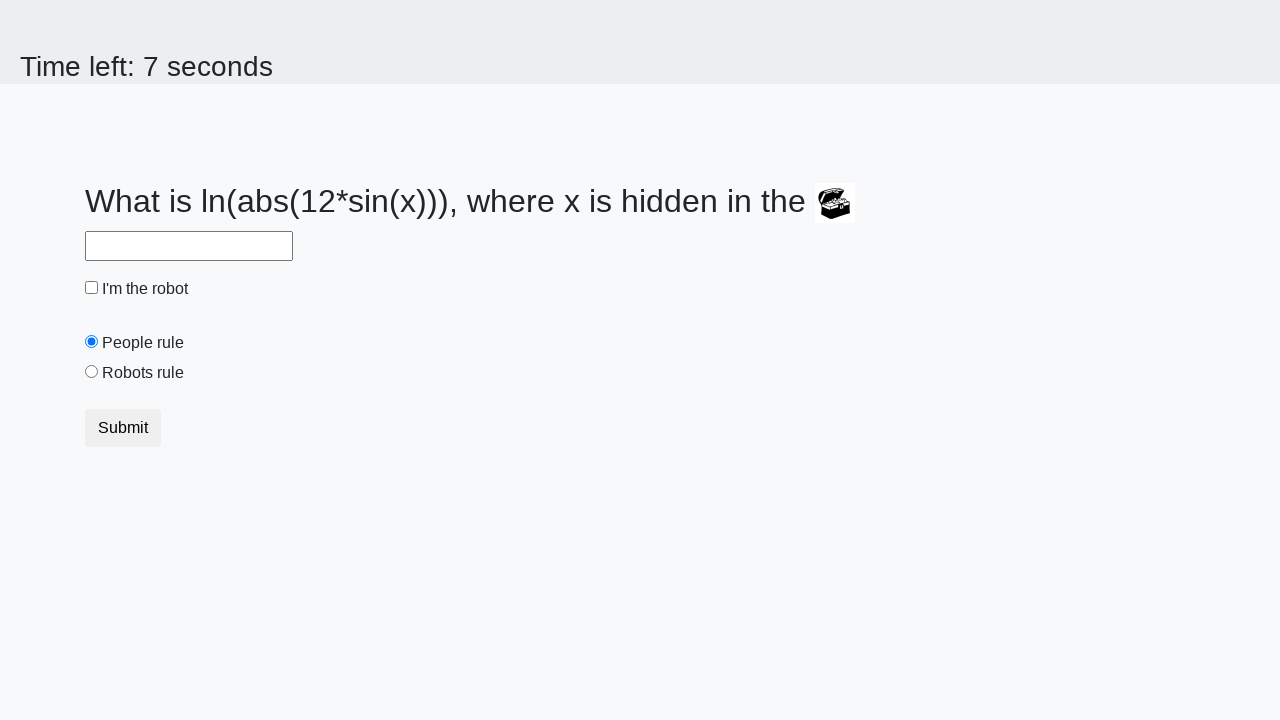

Retrieved valuex attribute from treasure element
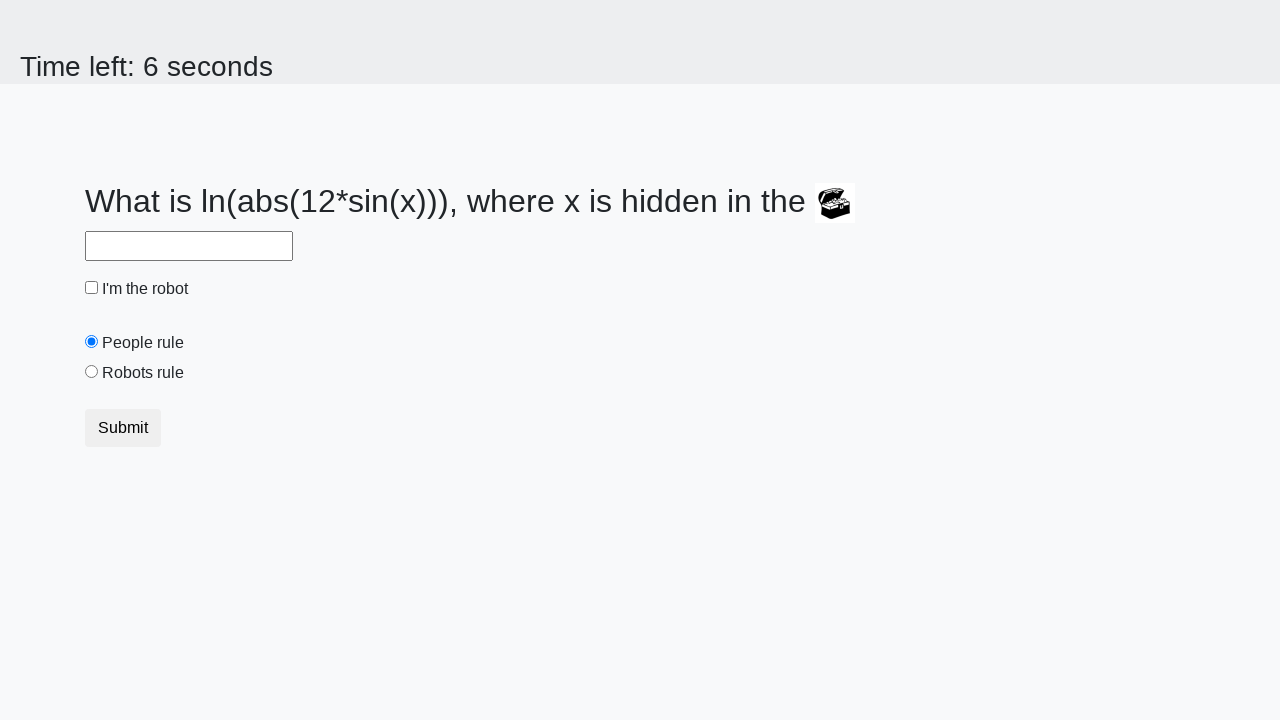

Calculated mathematical result: log(abs(12 * sin(x)))
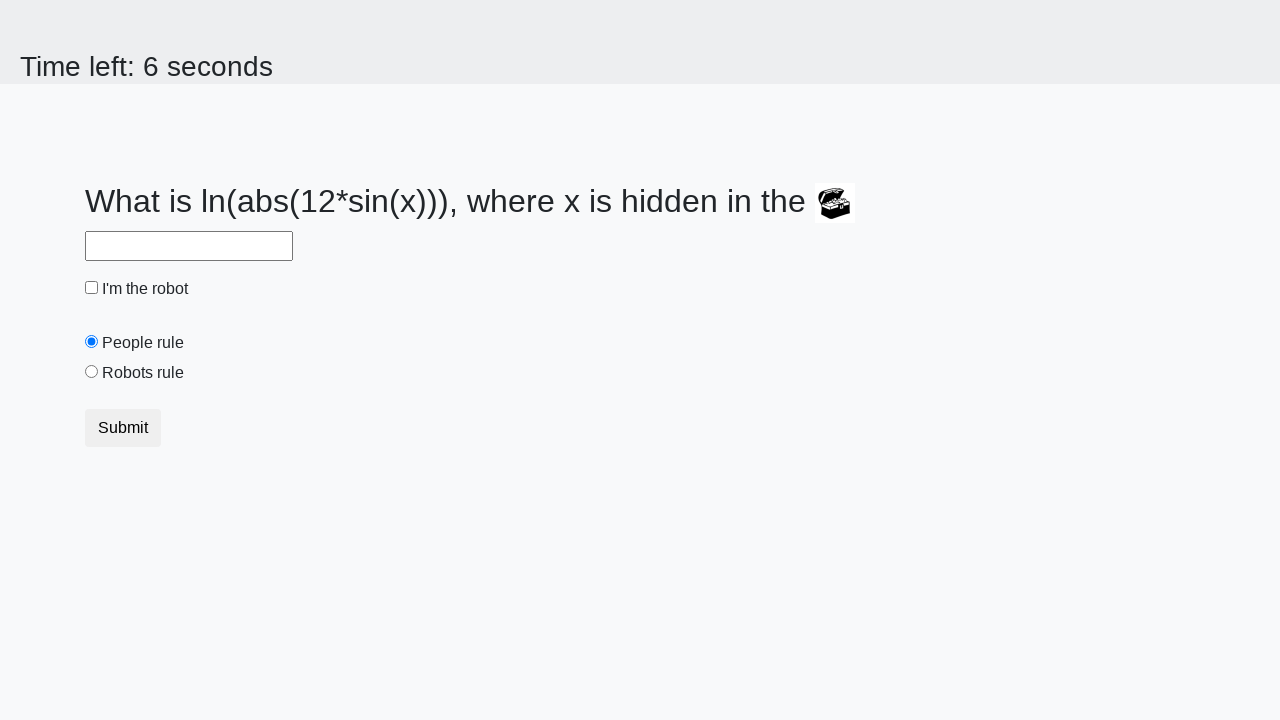

Filled answer field with calculated result: 2.17464055214251 on #answer
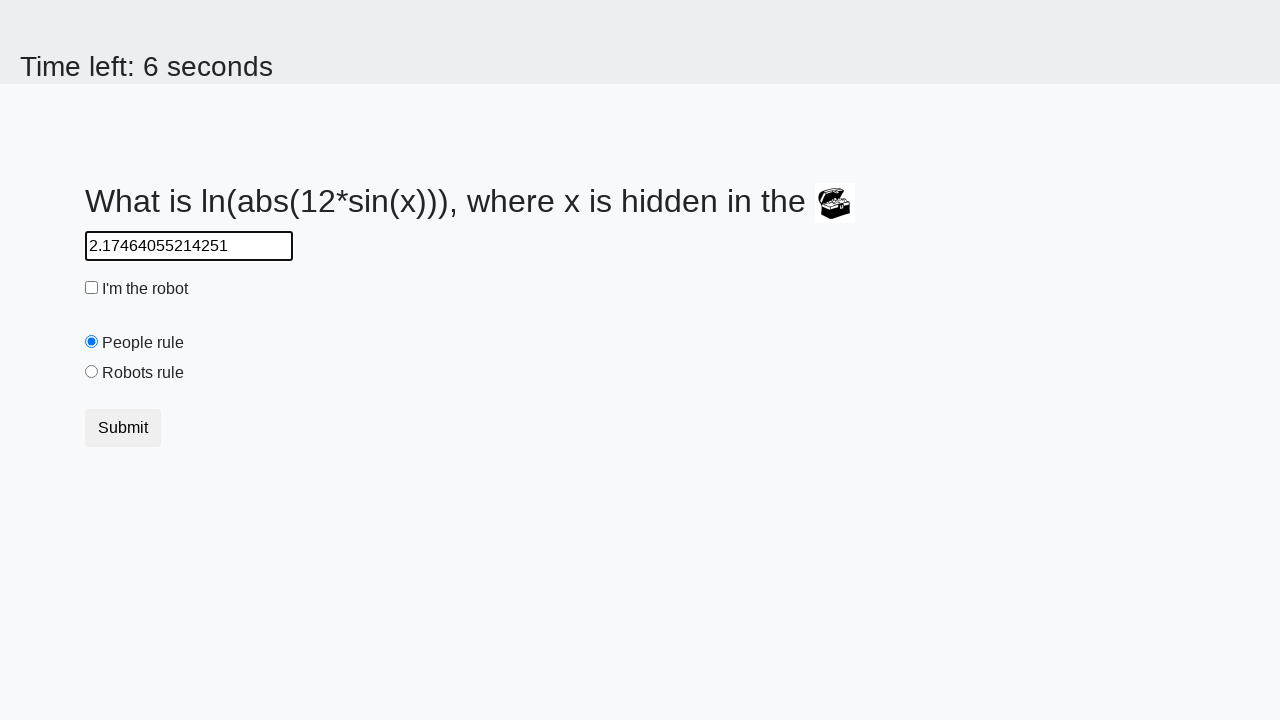

Clicked robot checkbox at (92, 288) on #robotCheckbox
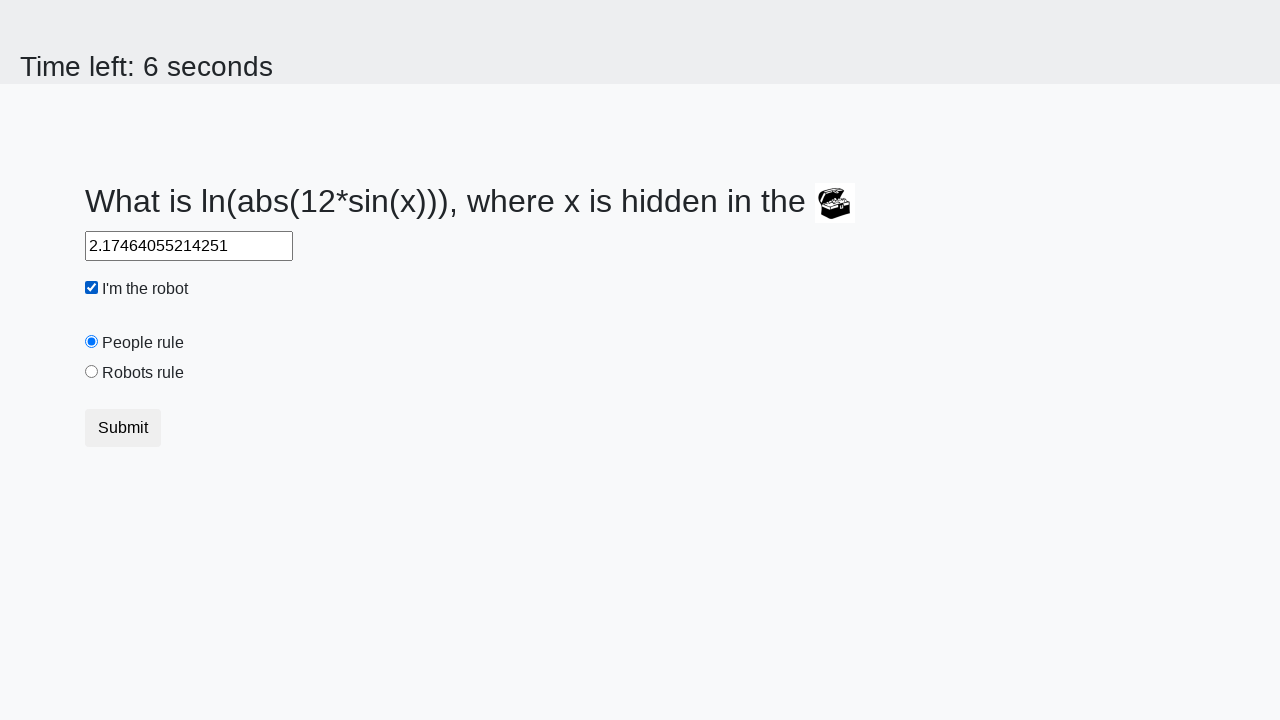

Clicked robots rule radio button at (92, 372) on #robotsRule
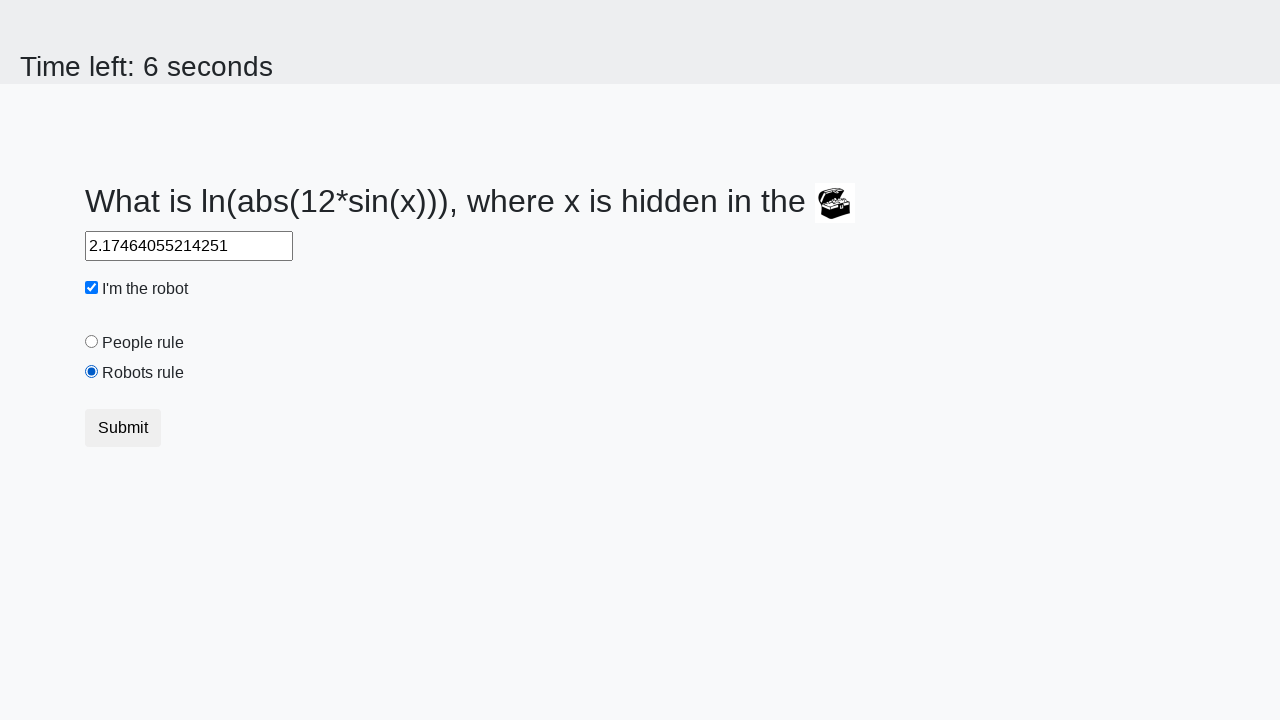

Clicked submit button at (123, 428) on .btn.btn-default
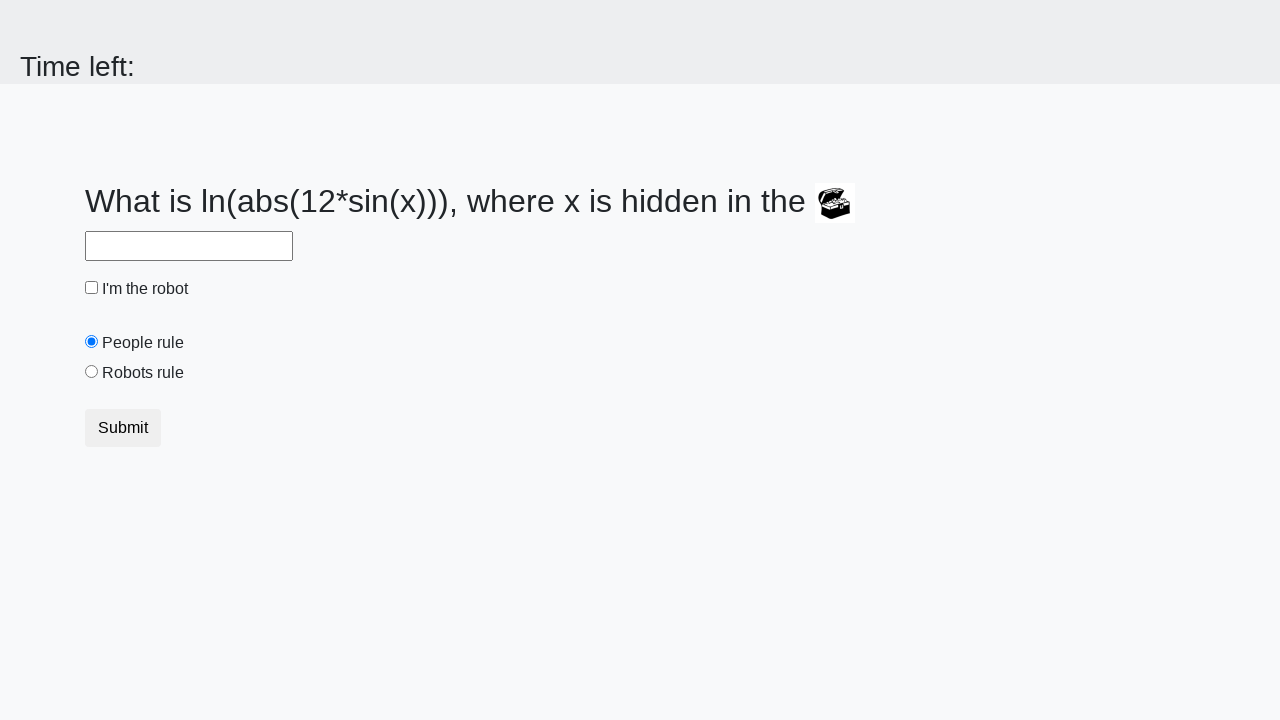

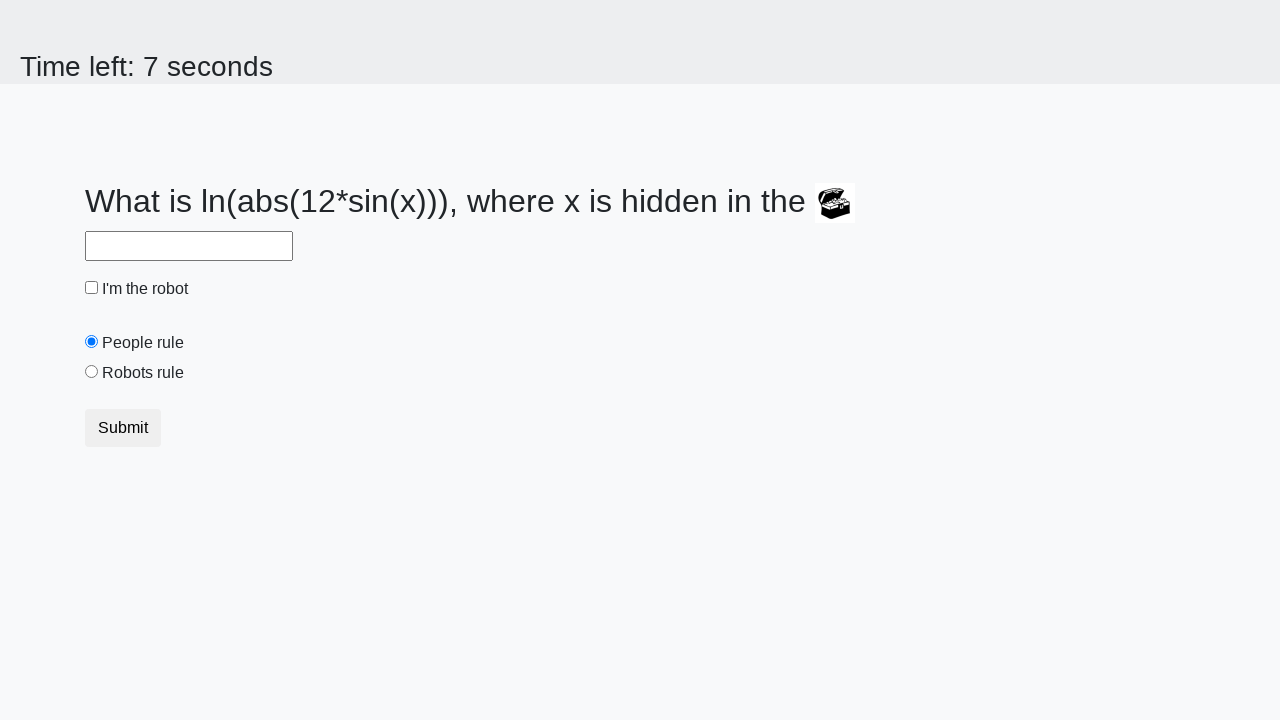